Tests text comparison tool by entering text in the first input field, selecting all text with Ctrl+A, copying it with Ctrl+C, tabbing to the second field, and pasting with Ctrl+V

Starting URL: https://text-compare.com/

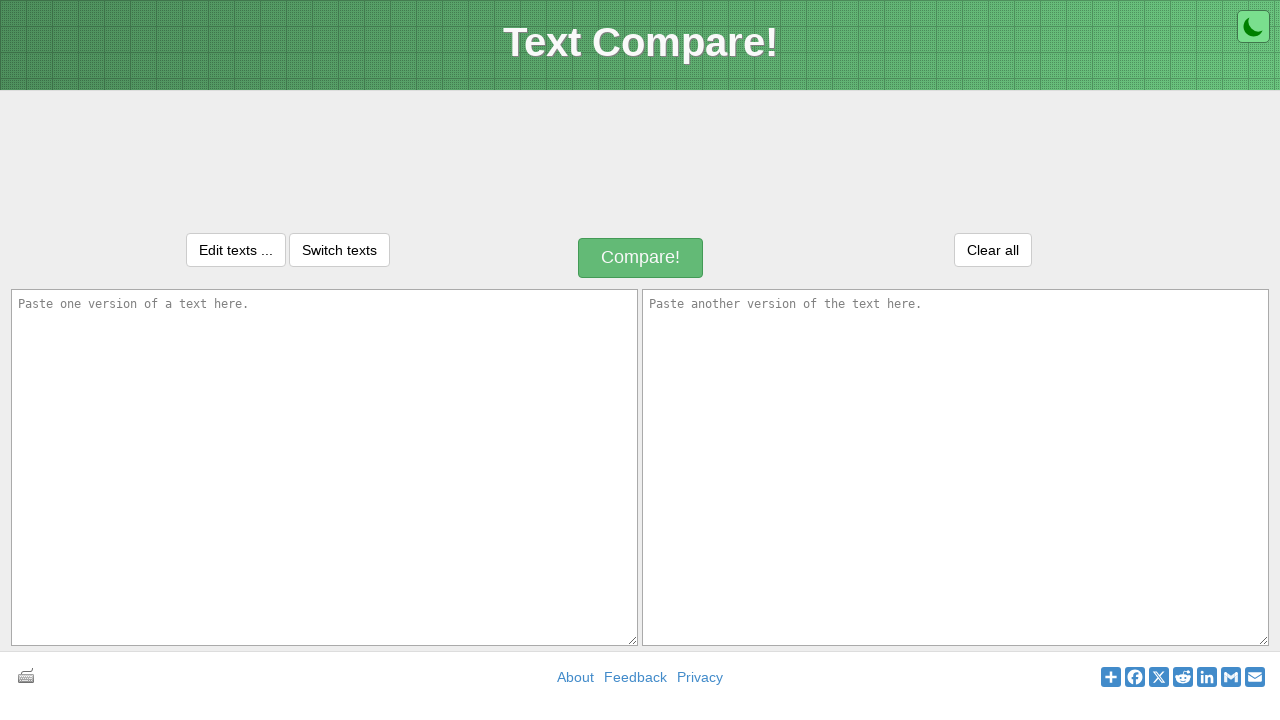

Entered text 'welcome to home' in the first input field on #inputText1
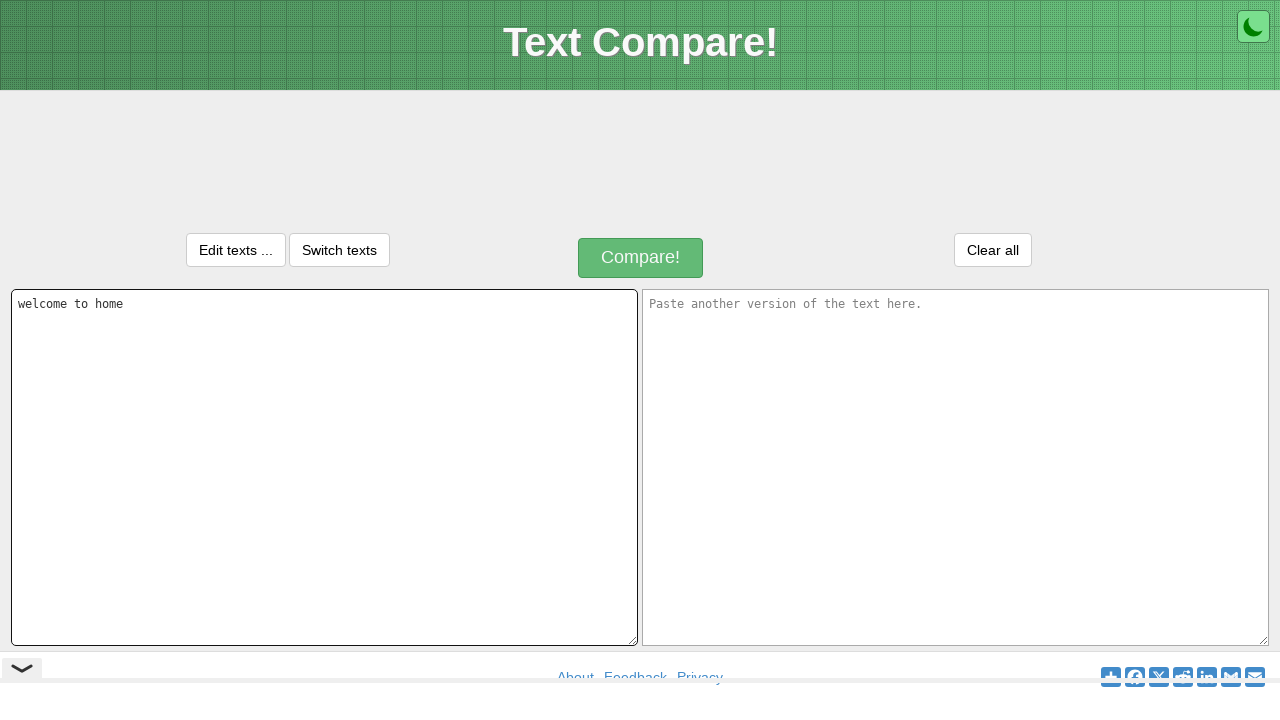

Selected all text in the first input field using Ctrl+A on #inputText1
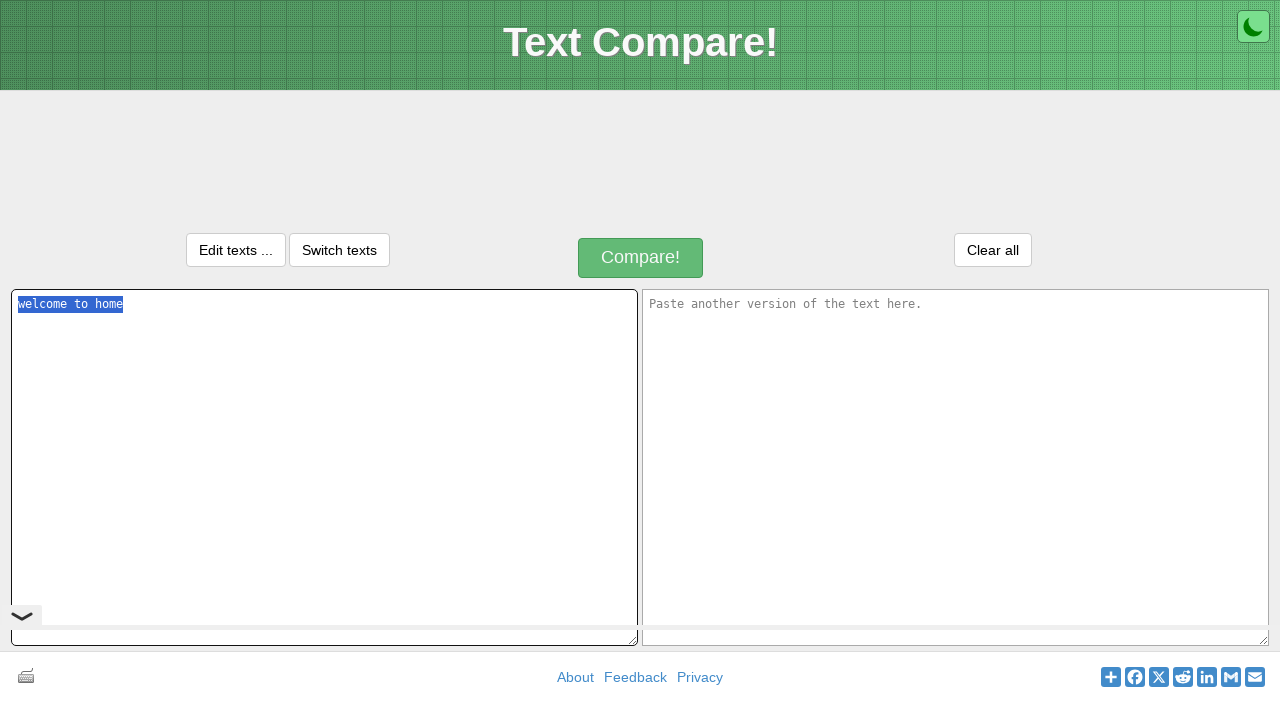

Copied the selected text using Ctrl+C on #inputText1
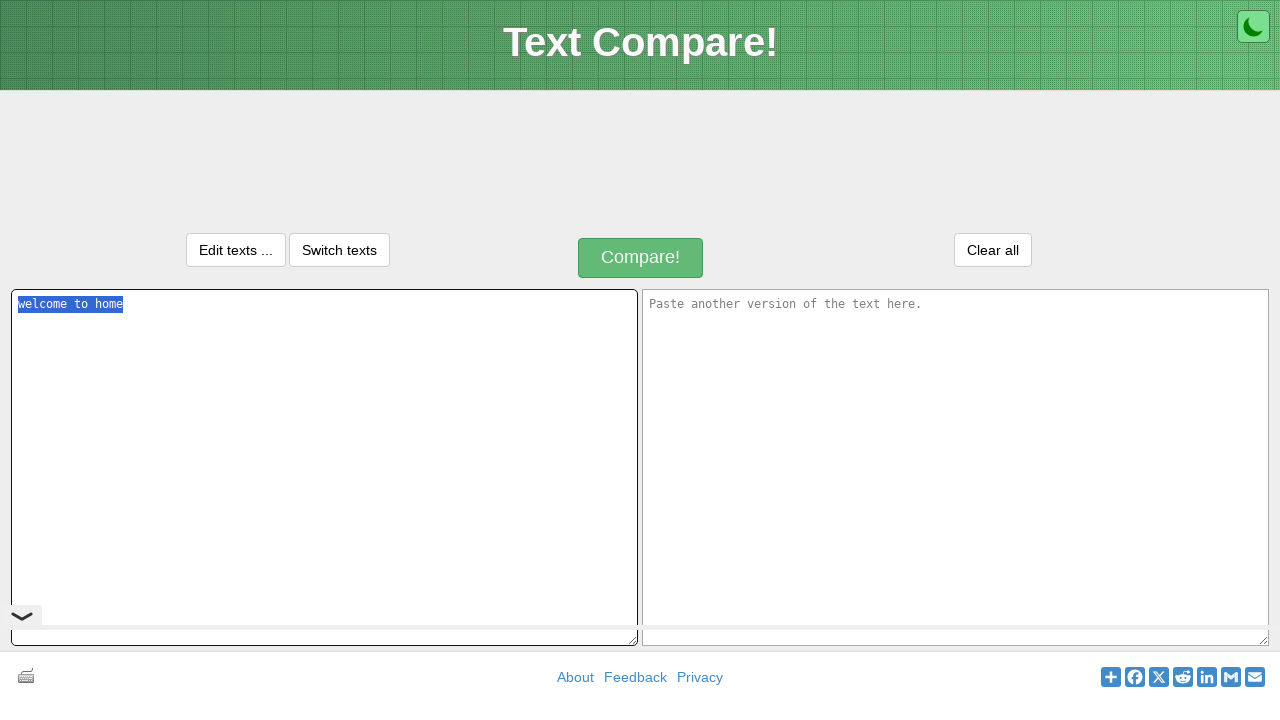

Tabbed to move focus to the second input field on #inputText1
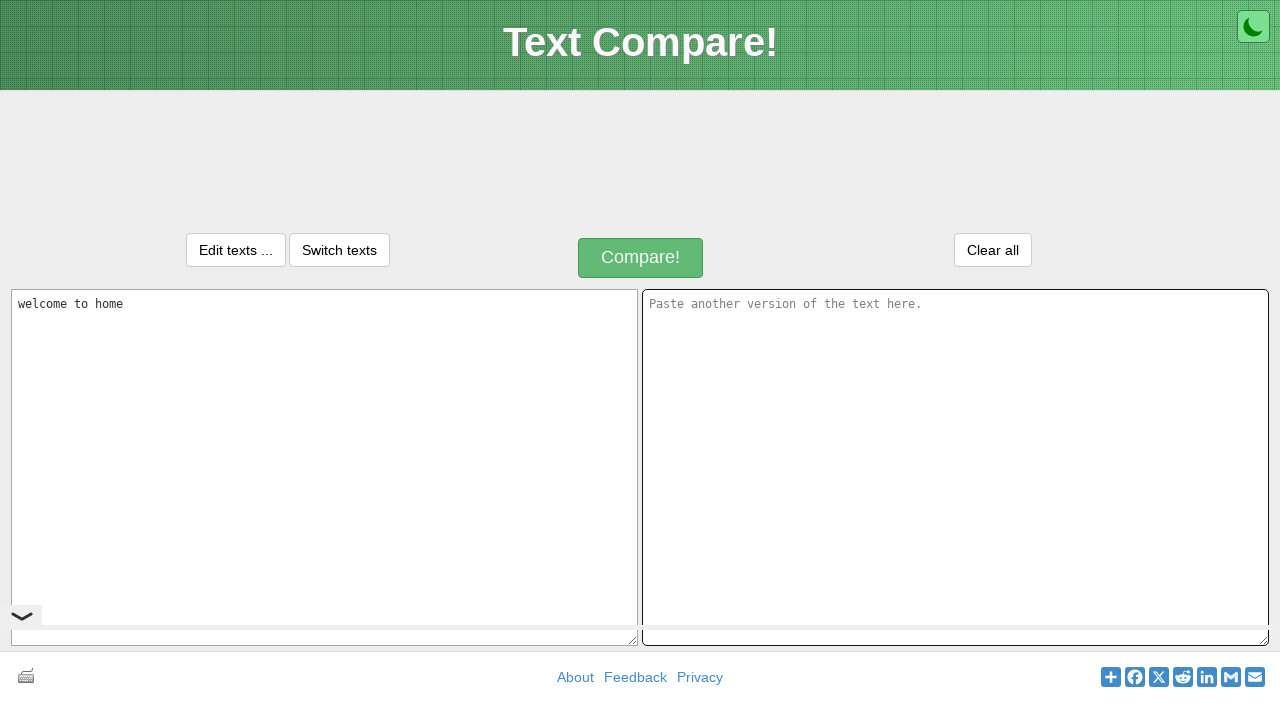

Pasted the text into the second input field using Ctrl+V on #inputText2
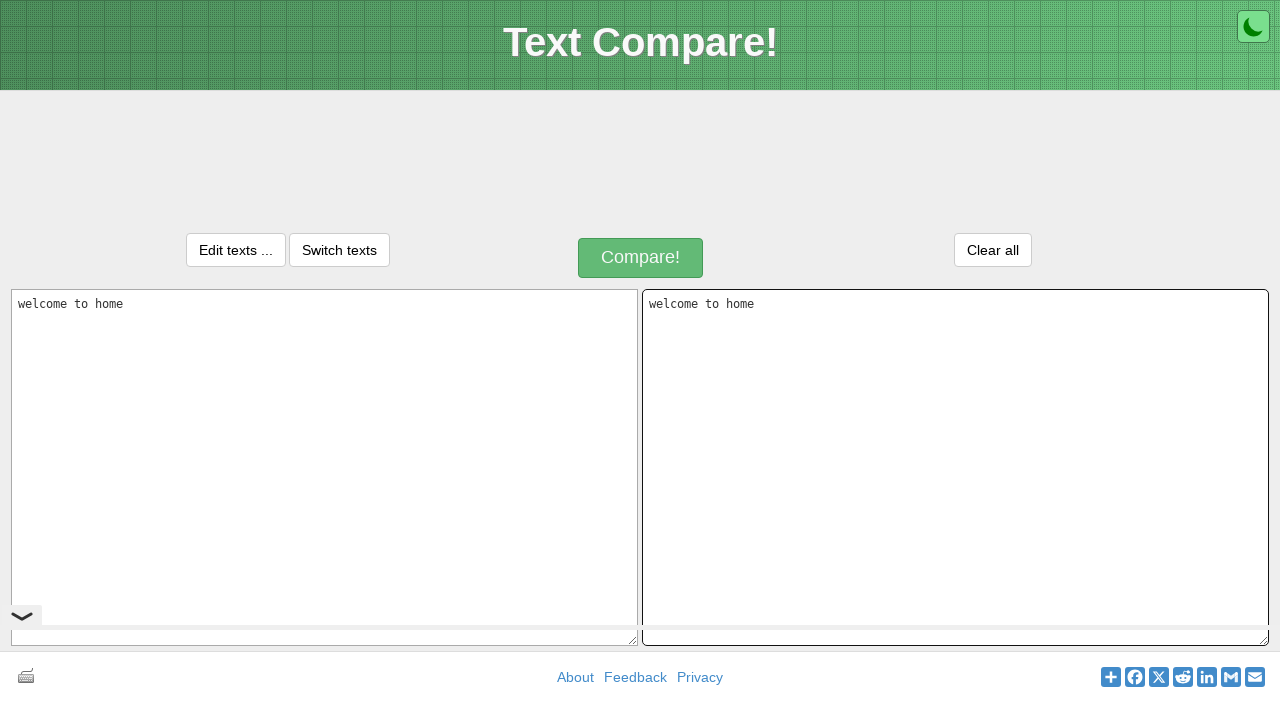

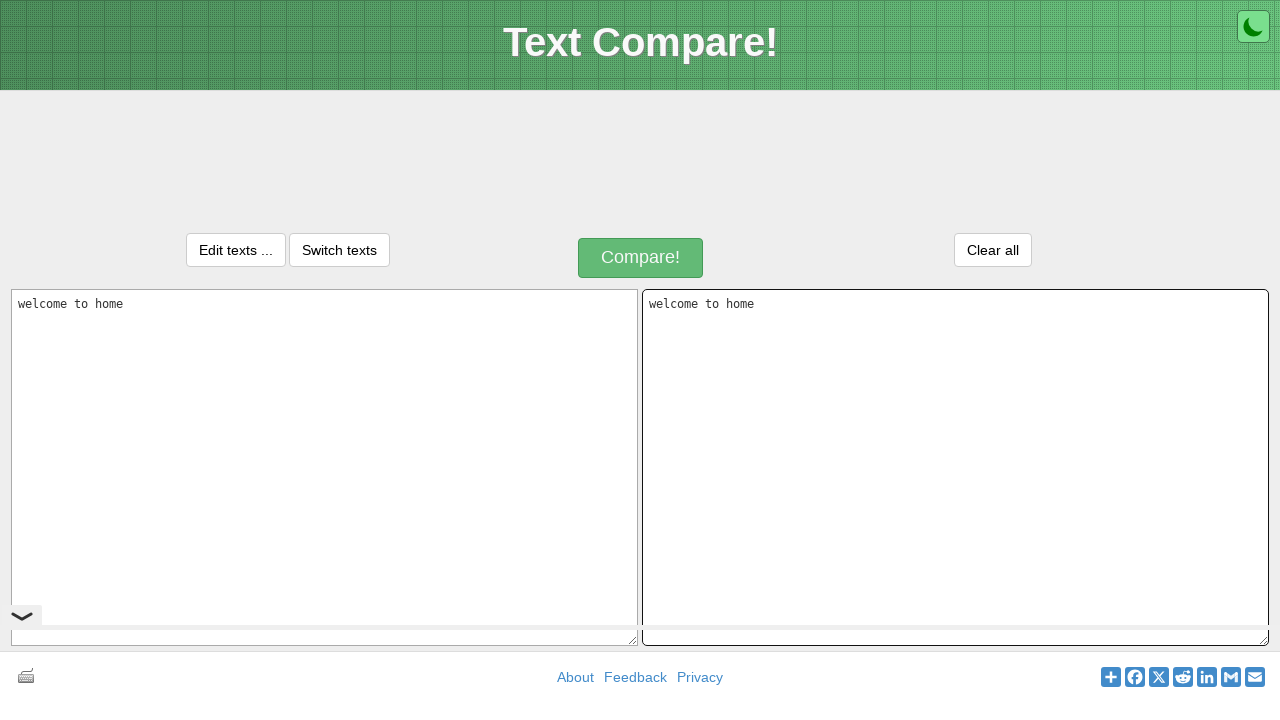